Clicks on the "Web form" link and verifies that the browser navigates to the correct URL.

Starting URL: https://bonigarcia.dev/selenium-webdriver-java/

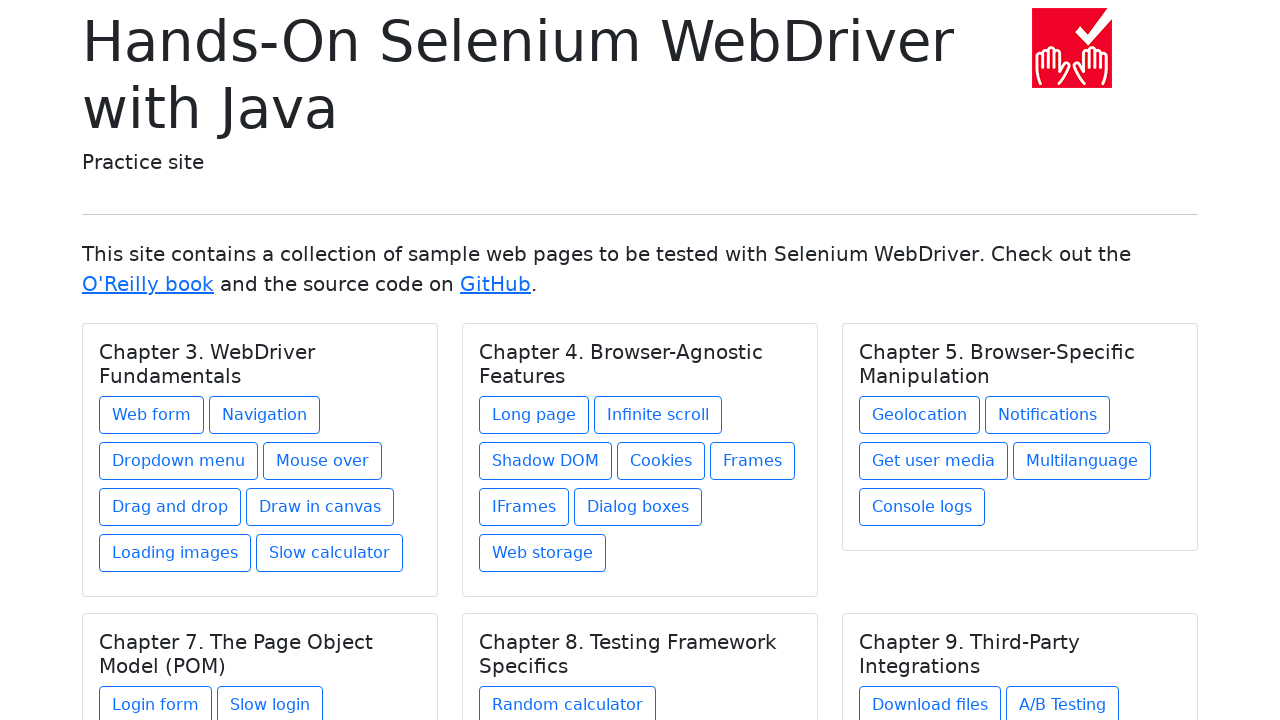

Clicked on the 'Web form' link at (152, 415) on text=Web form
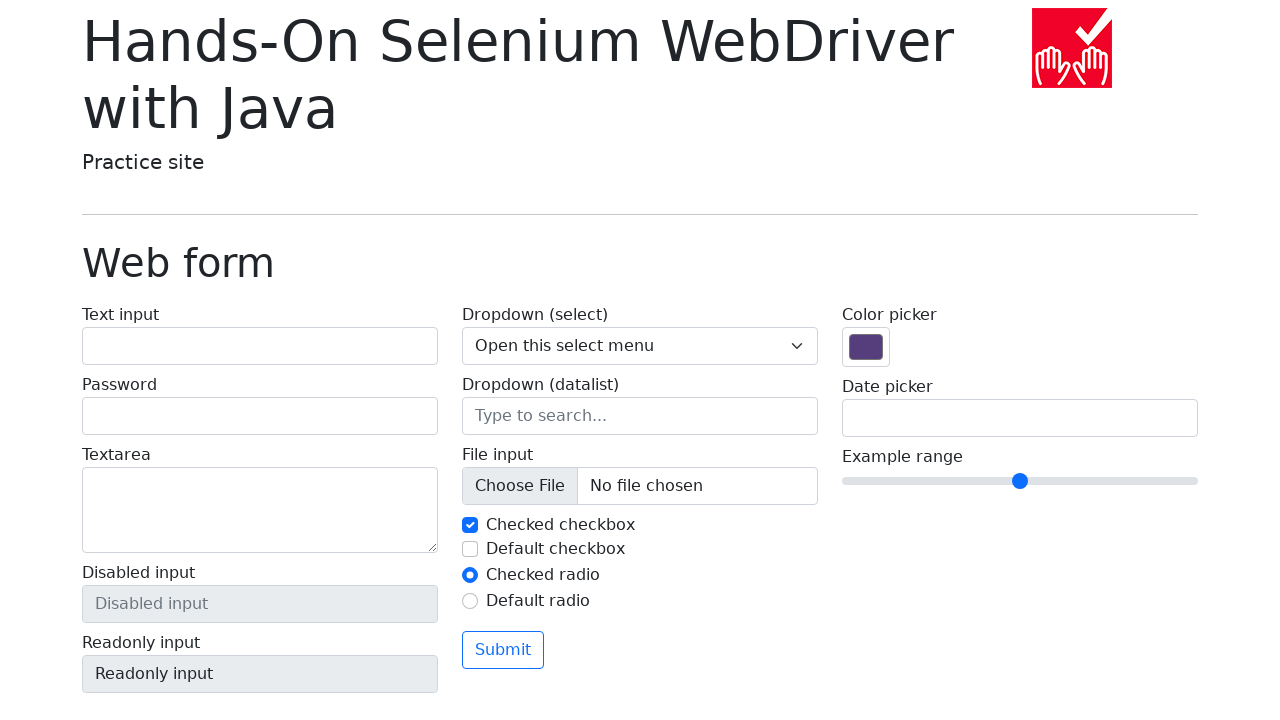

Waited for navigation to web-form.html
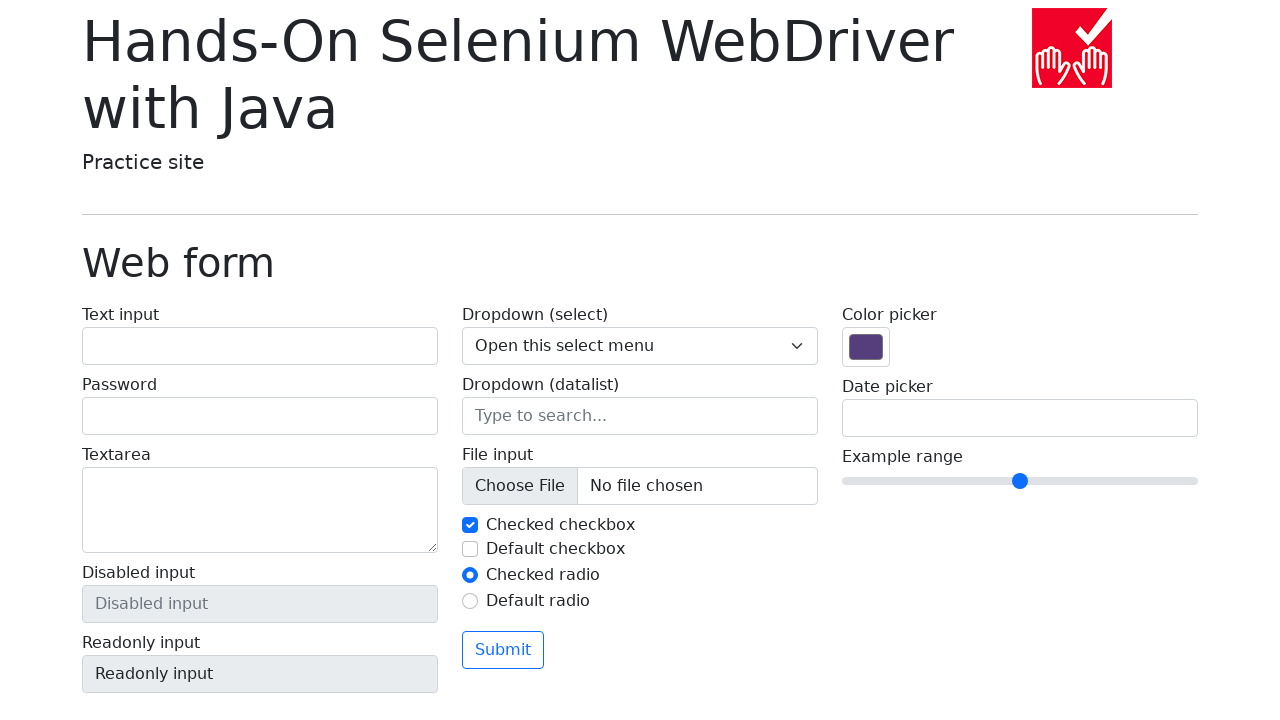

Verified browser navigated to correct URL: https://bonigarcia.dev/selenium-webdriver-java/web-form.html
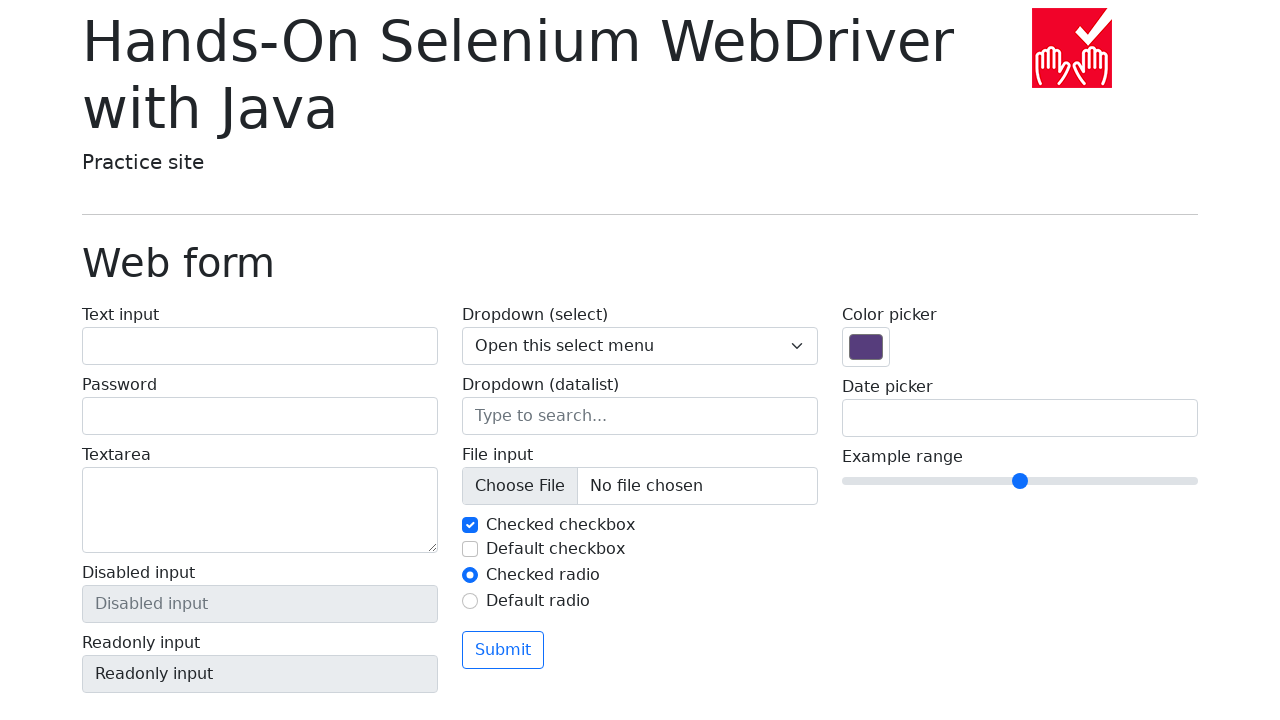

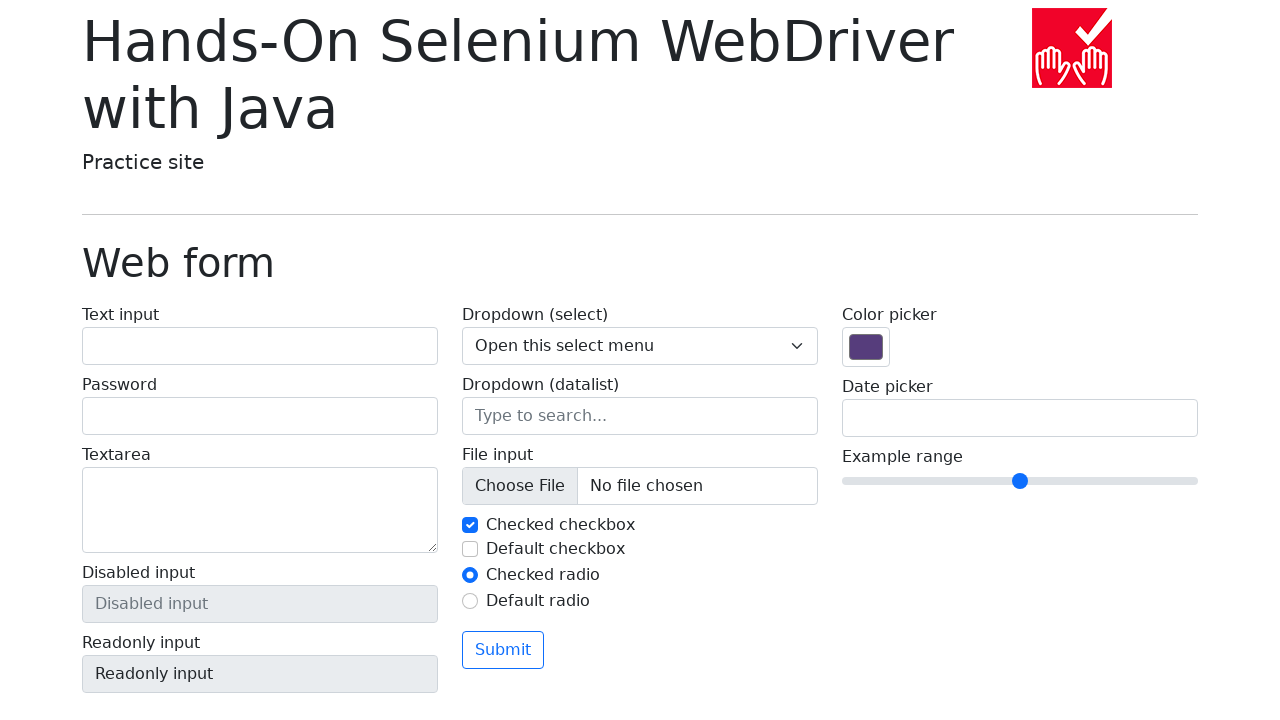